Tests double-click functionality on a button element and verifies that a confirmation message appears after the double-click action

Starting URL: https://demoqa.com/buttons

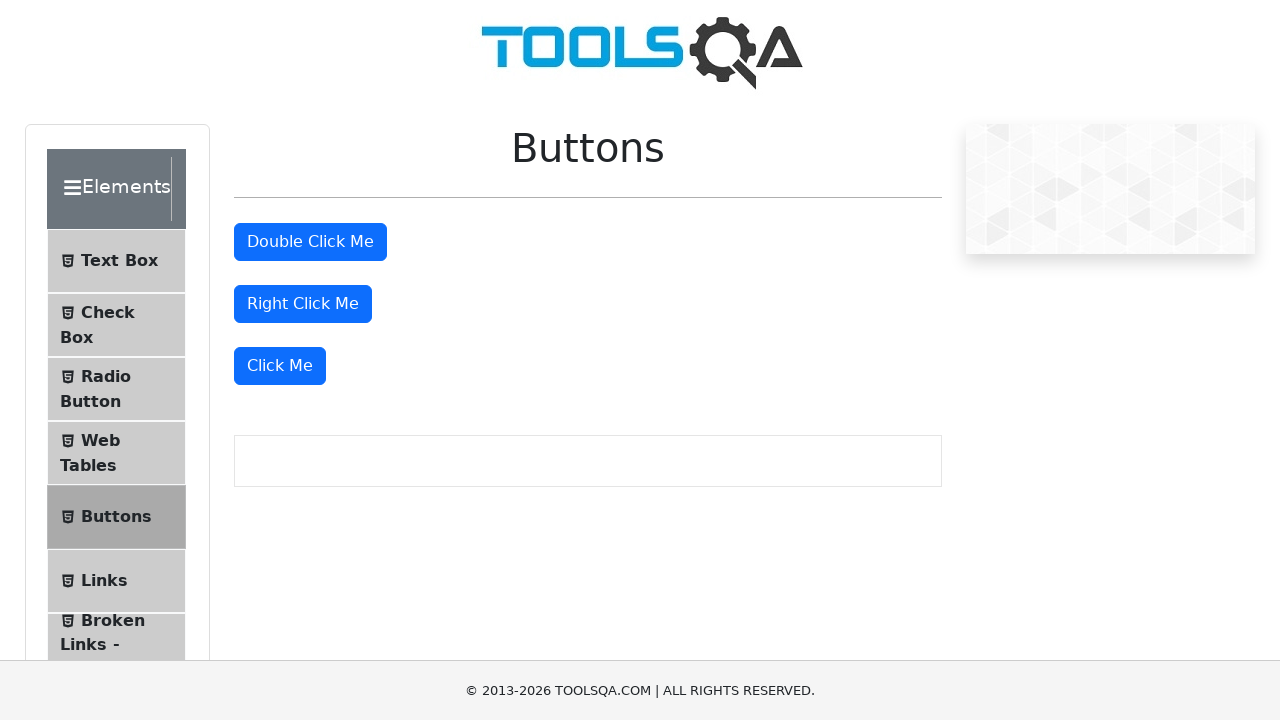

Navigated to https://demoqa.com/buttons
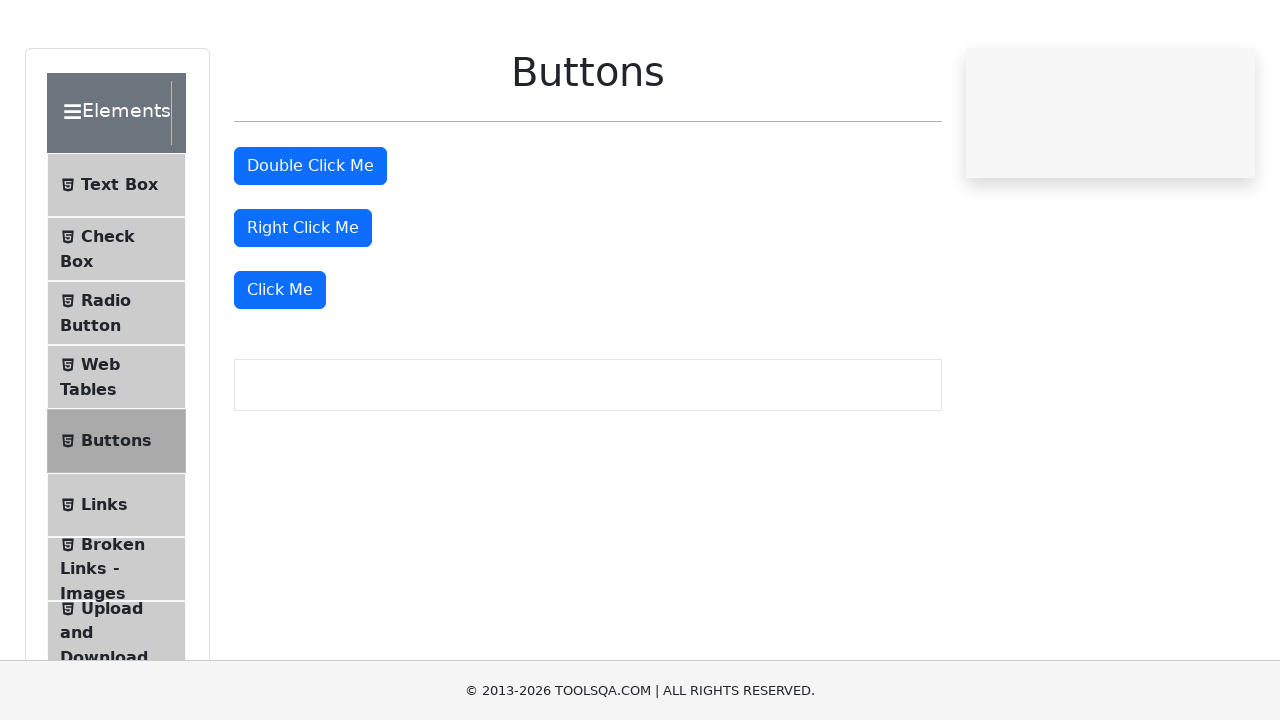

Double-clicked the double click button at (310, 242) on xpath=//button[@id='doubleClickBtn']
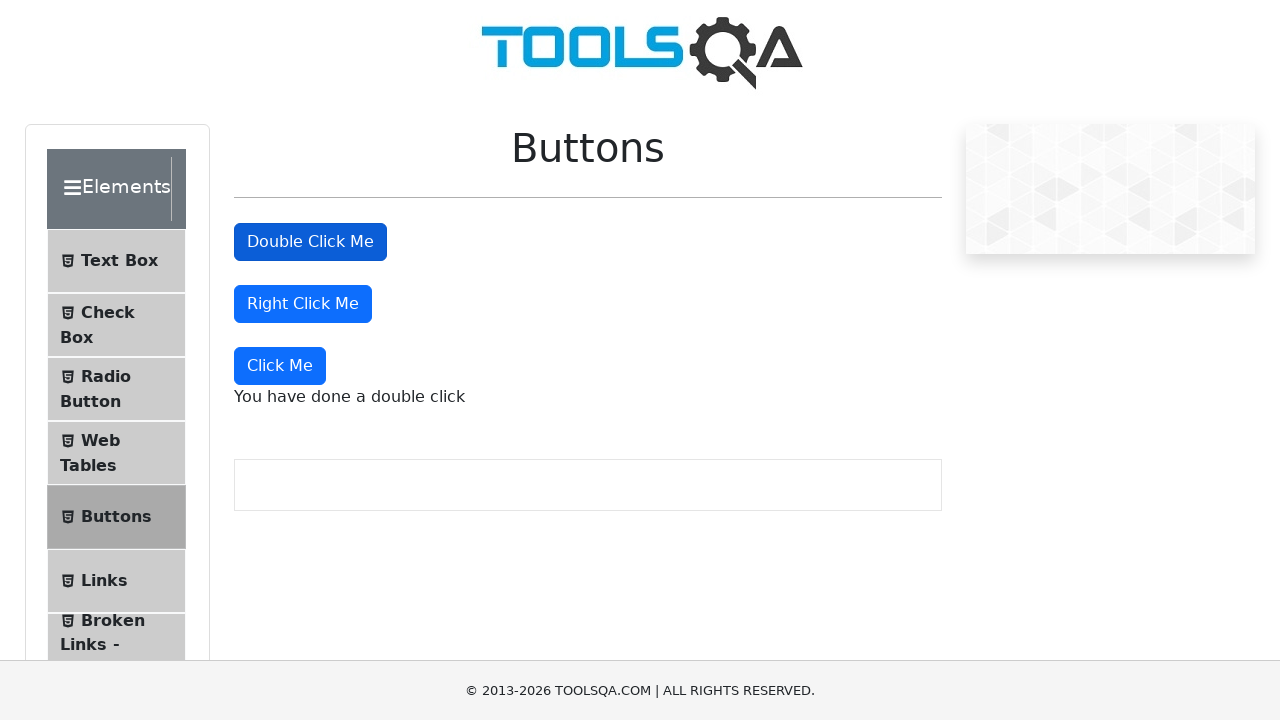

Confirmed double click confirmation message appeared
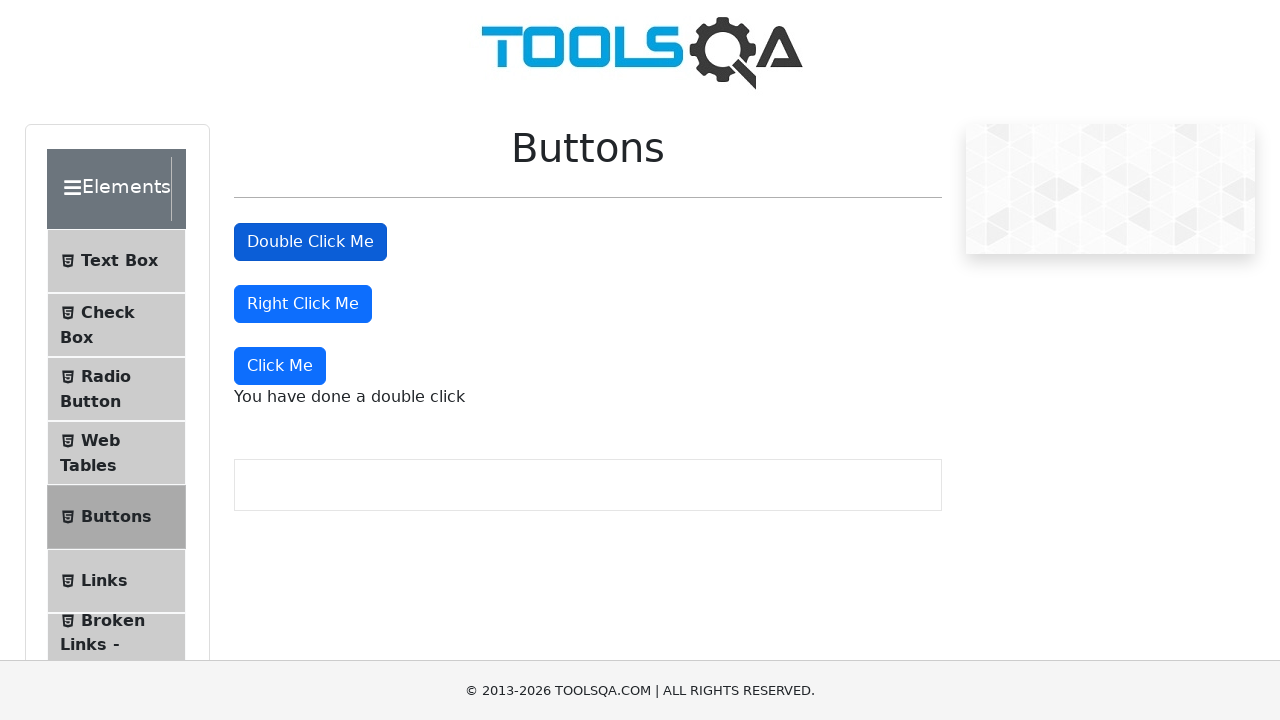

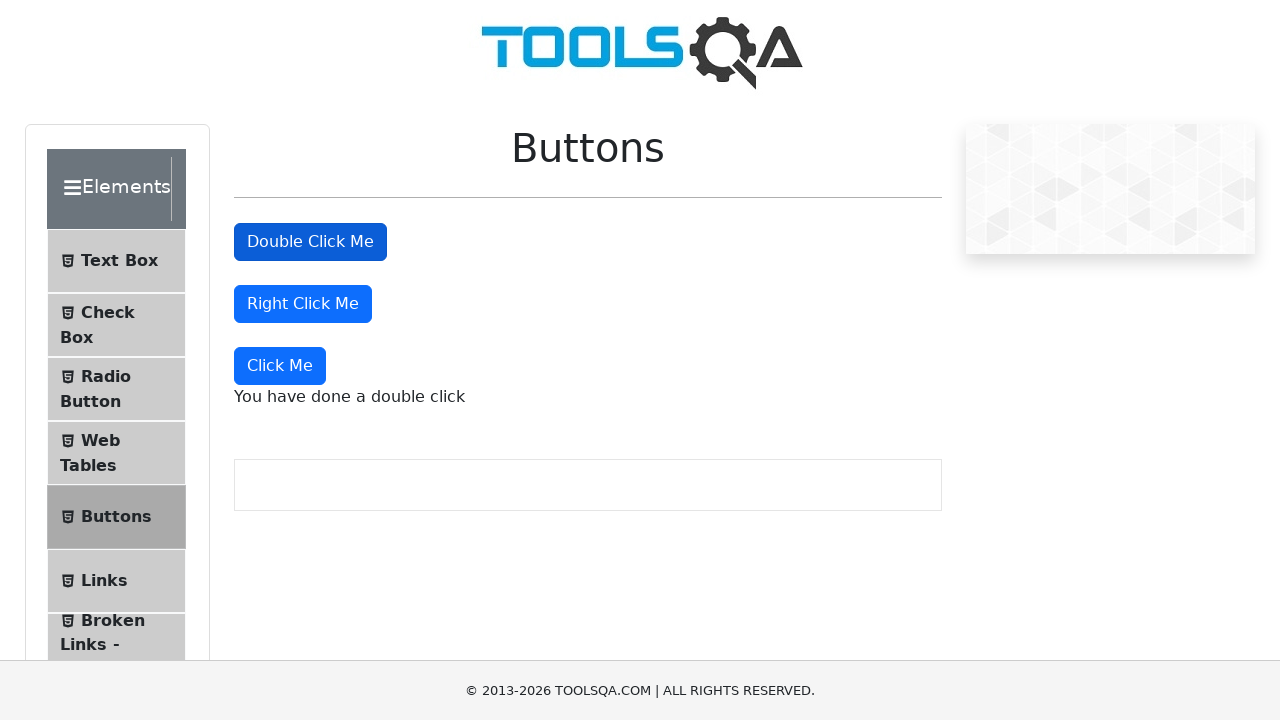